Navigates to Jumbo supermarket's rice category page, scrolls to load content, and verifies that product elements are displayed.

Starting URL: https://www.jumbo.com.ar/arroz/arroz?map=ft,sub-categoria

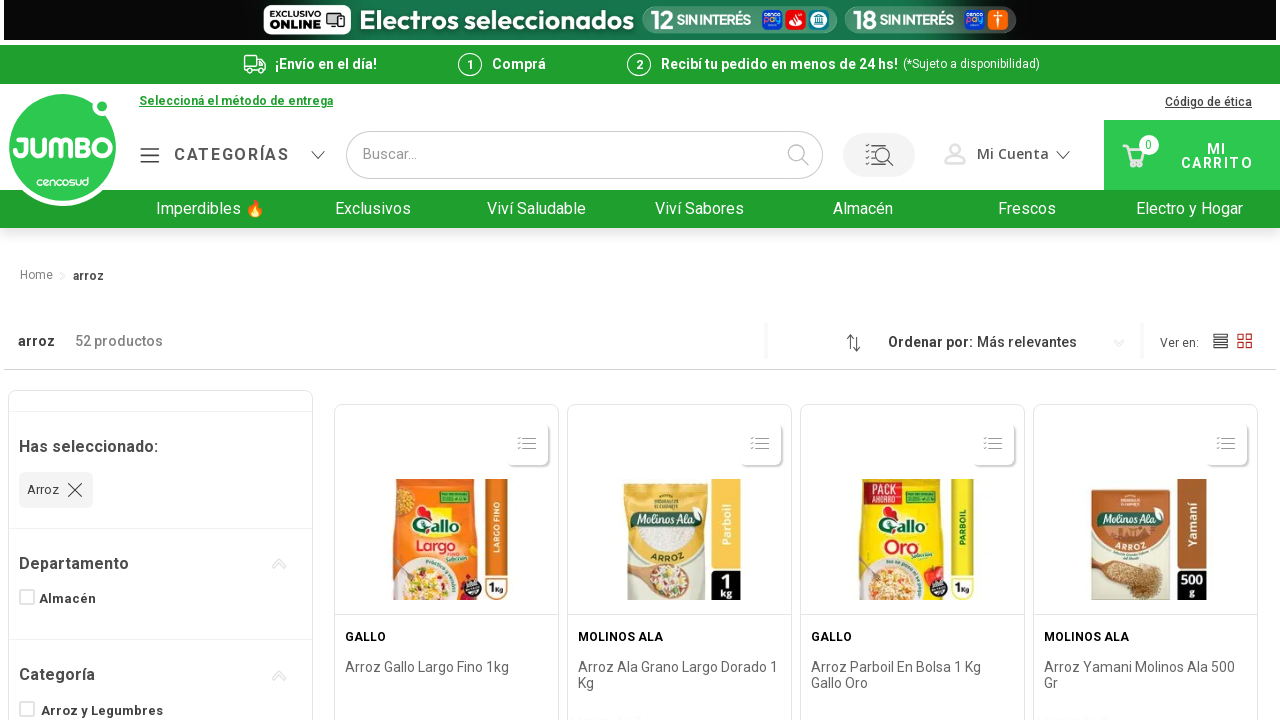

Scrolled to bottom of page to load lazy content
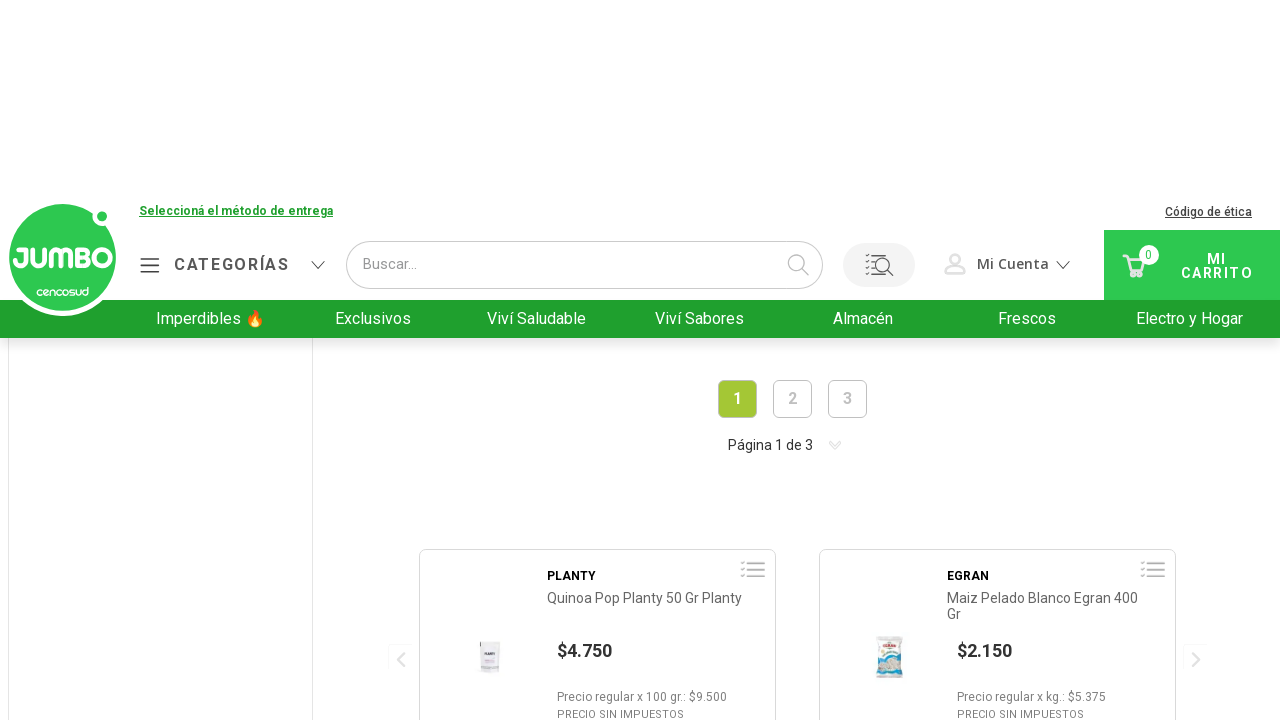

Product gallery container loaded successfully
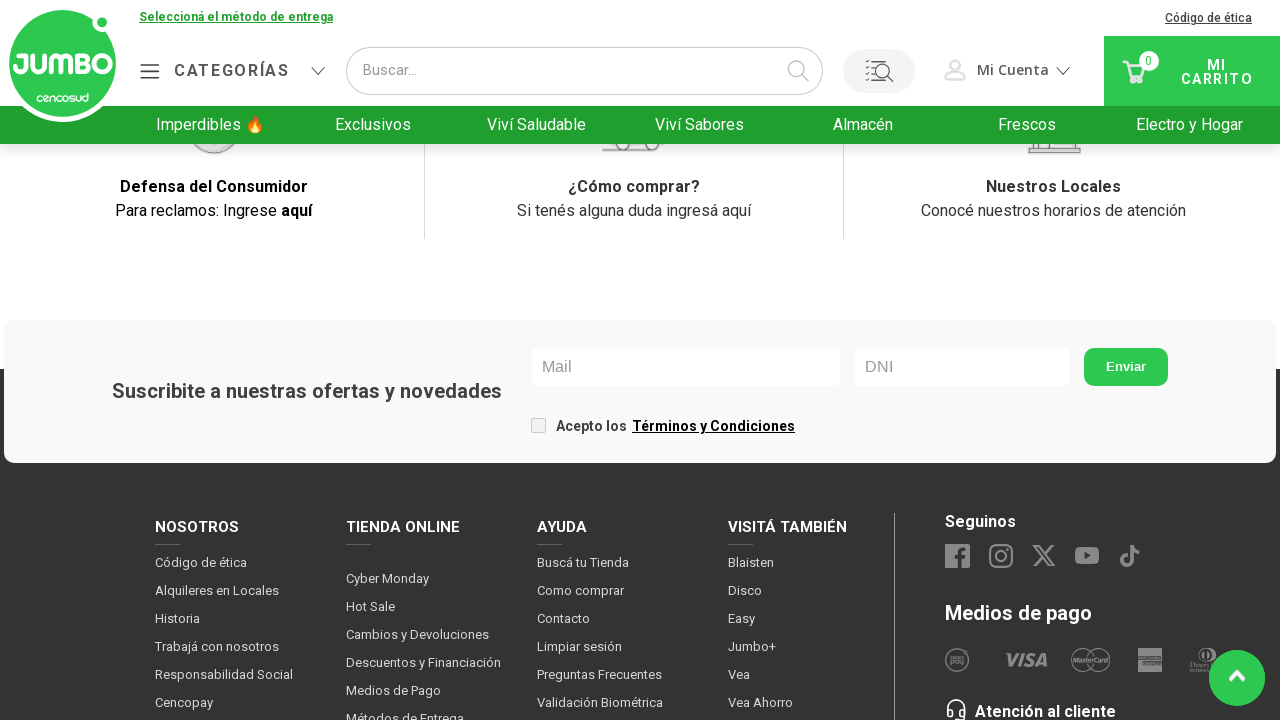

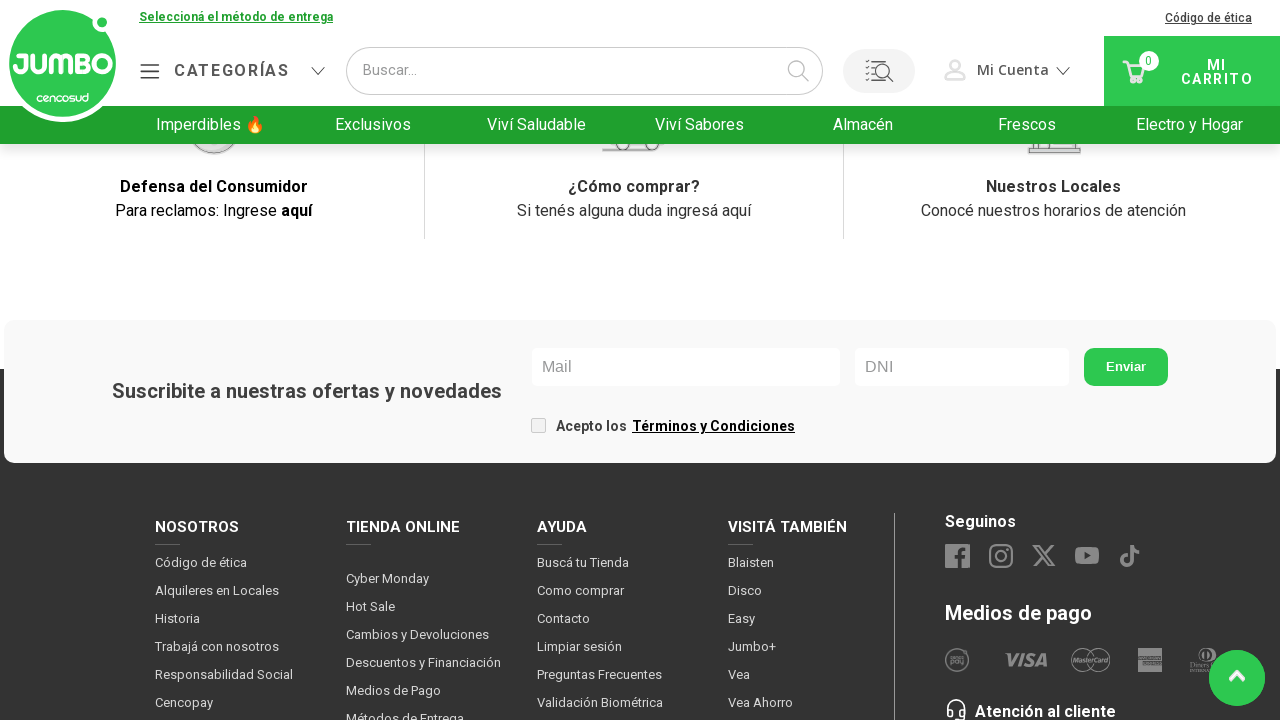